Tests registration form submission by filling in first name, last name, and email fields, then verifying successful registration message

Starting URL: http://suninjuly.github.io/registration1.html

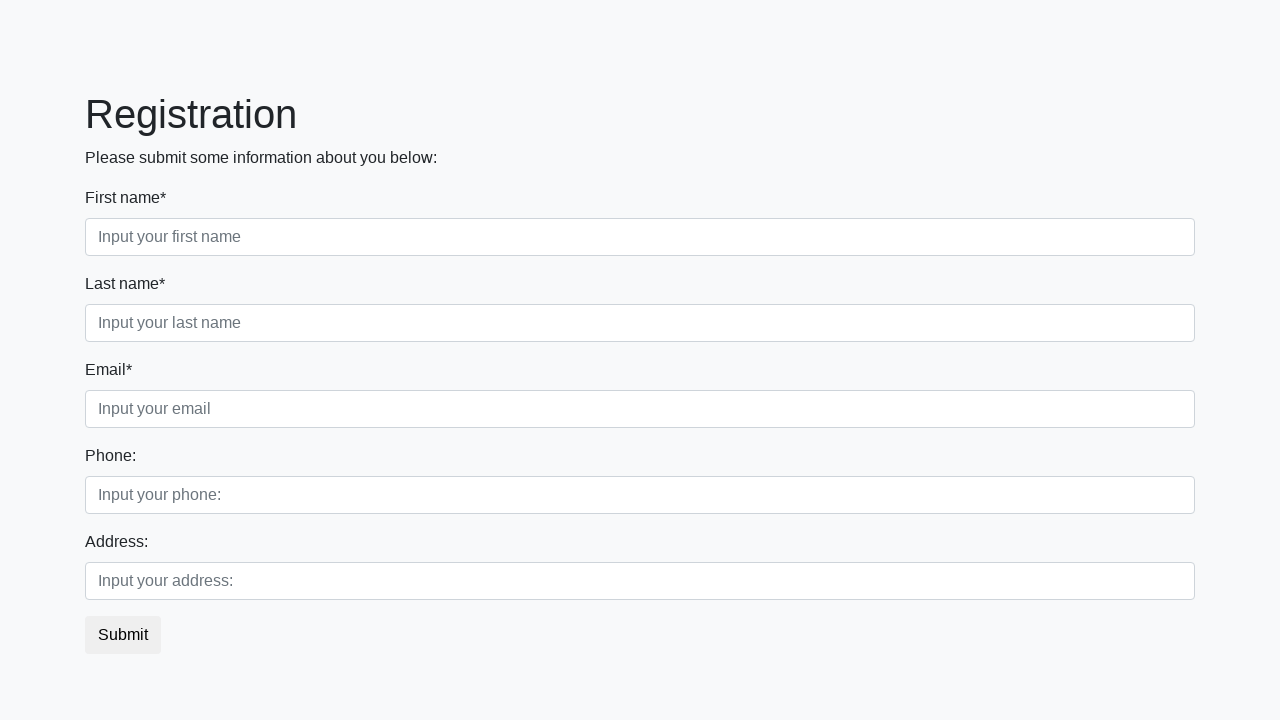

Filled first name field with 'Nik' on [placeholder='Input your first name']
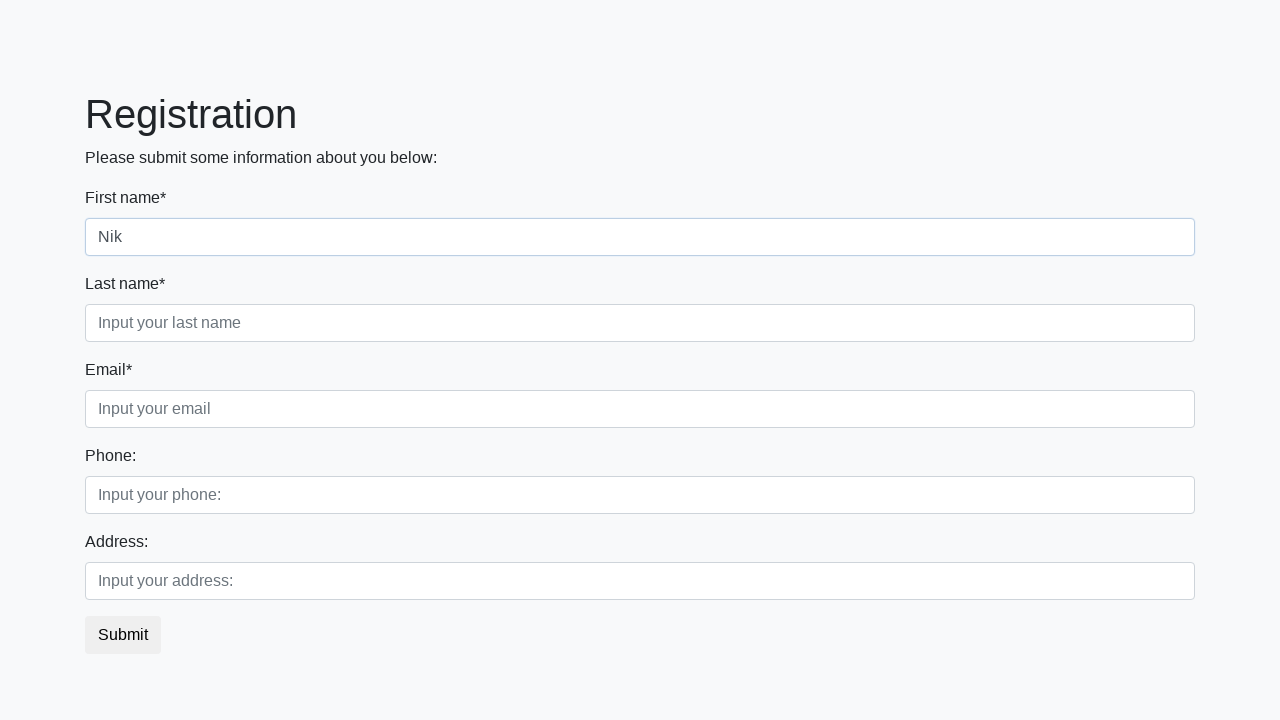

Filled last name field with 'Krispin' on [placeholder='Input your last name']
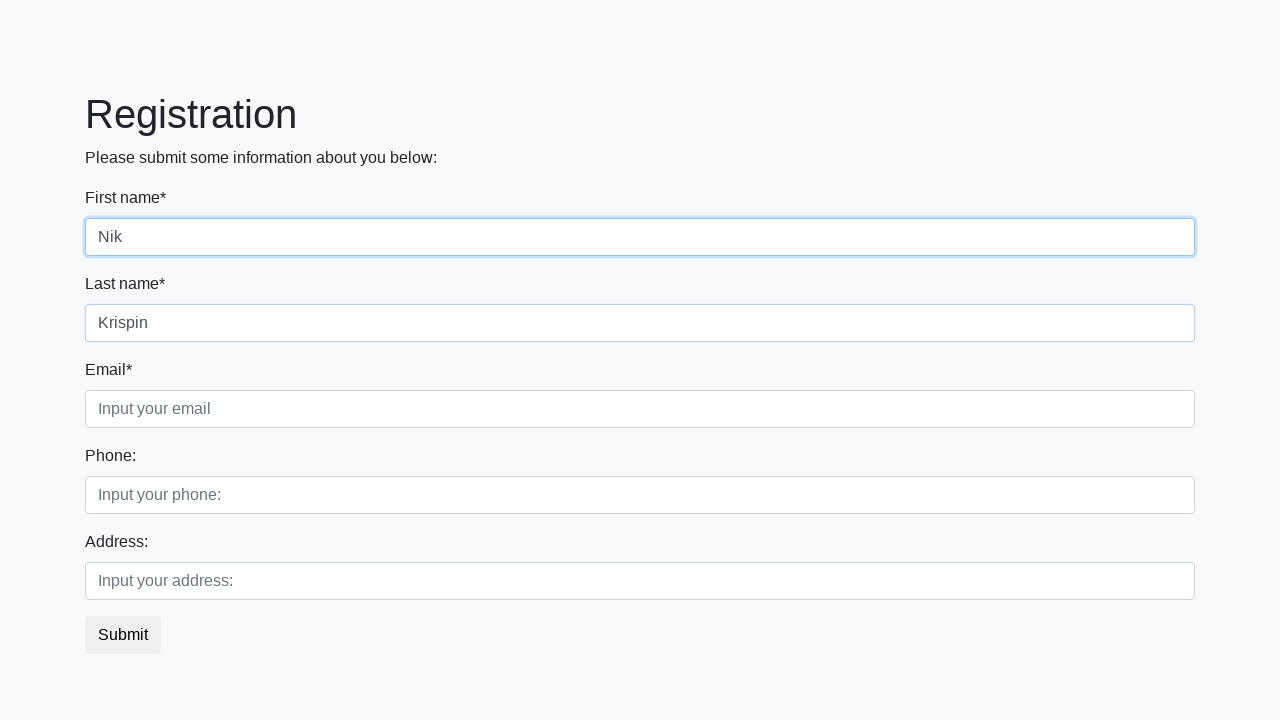

Filled email field with 'nik@mail.com' on [placeholder='Input your email']
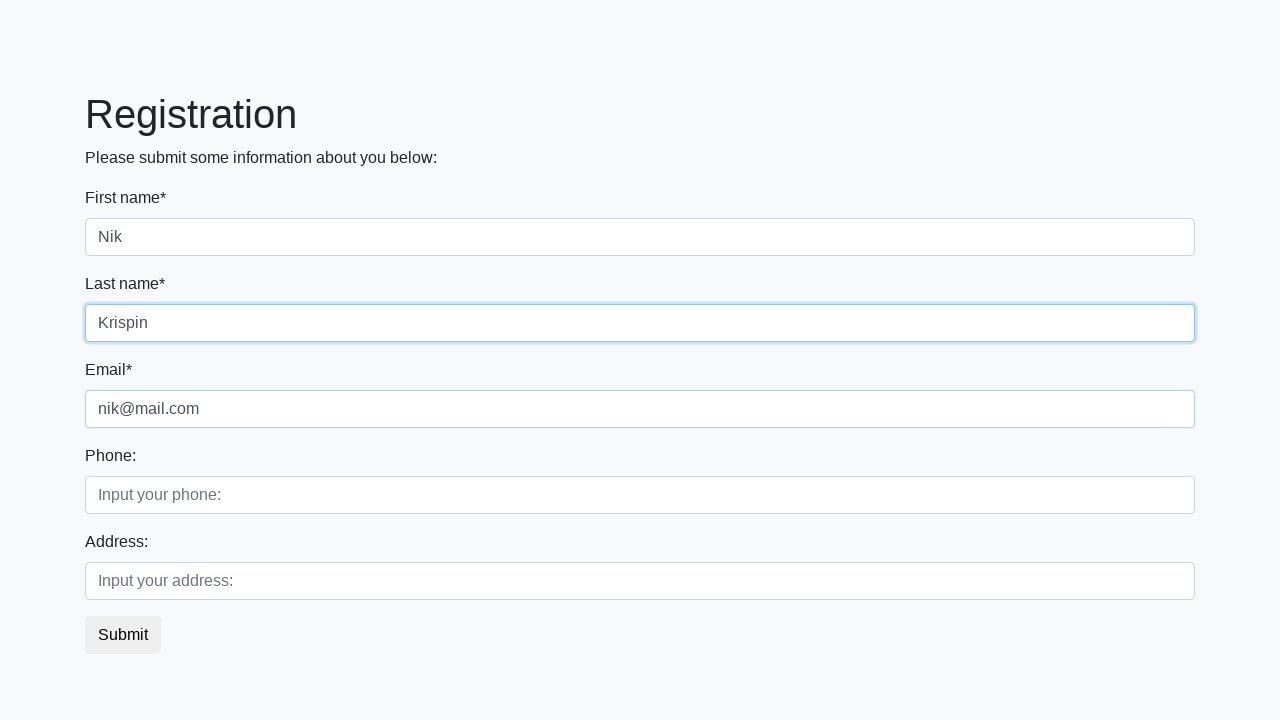

Clicked submit button to register at (123, 635) on .btn.btn-default
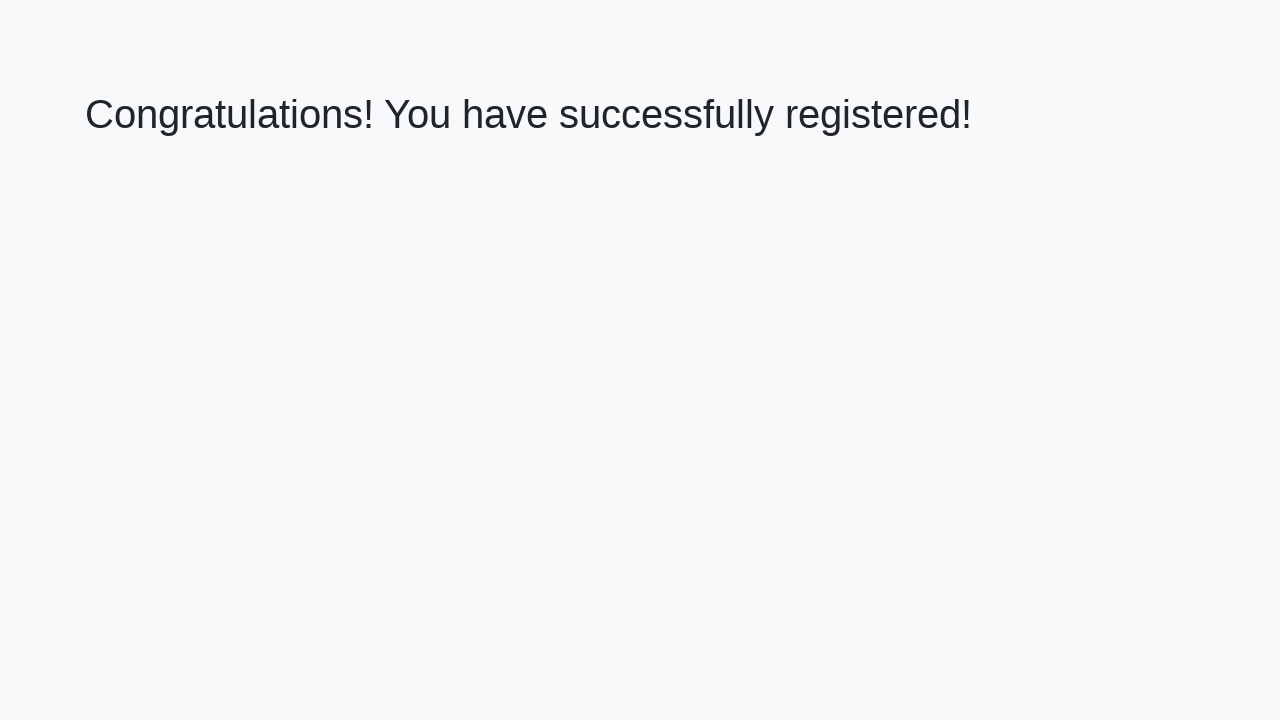

Success message heading loaded
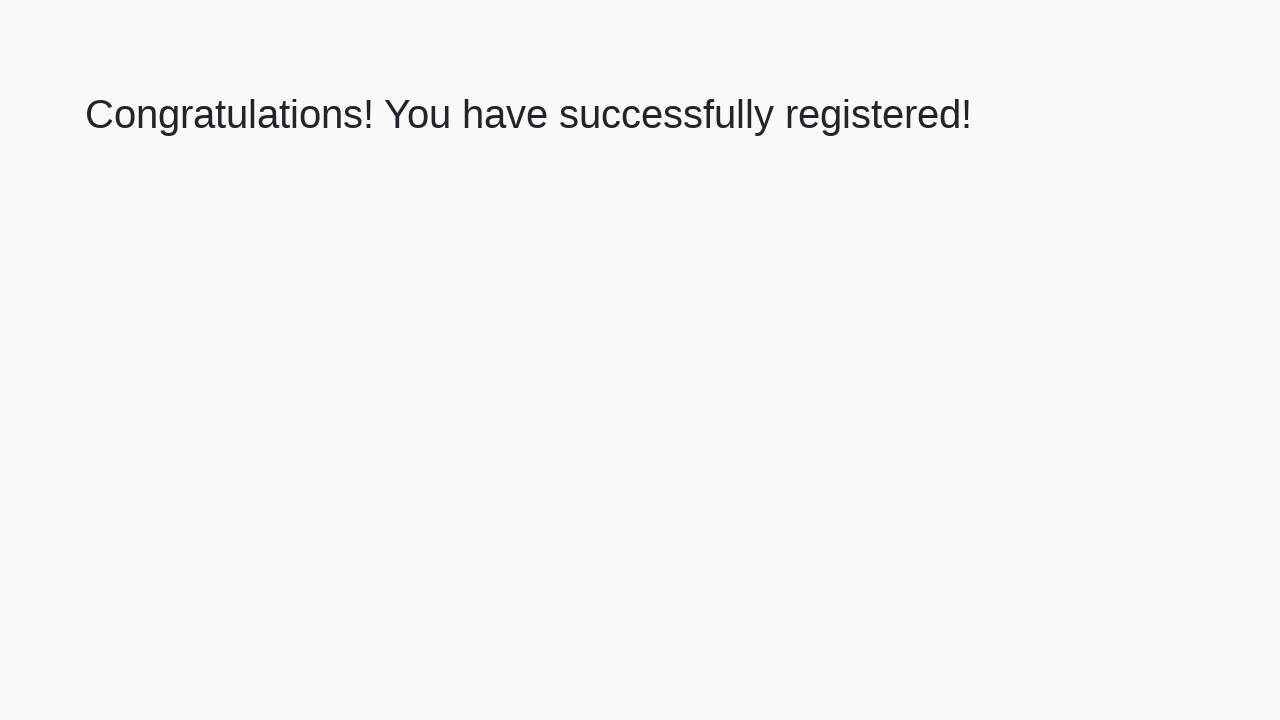

Retrieved success message text
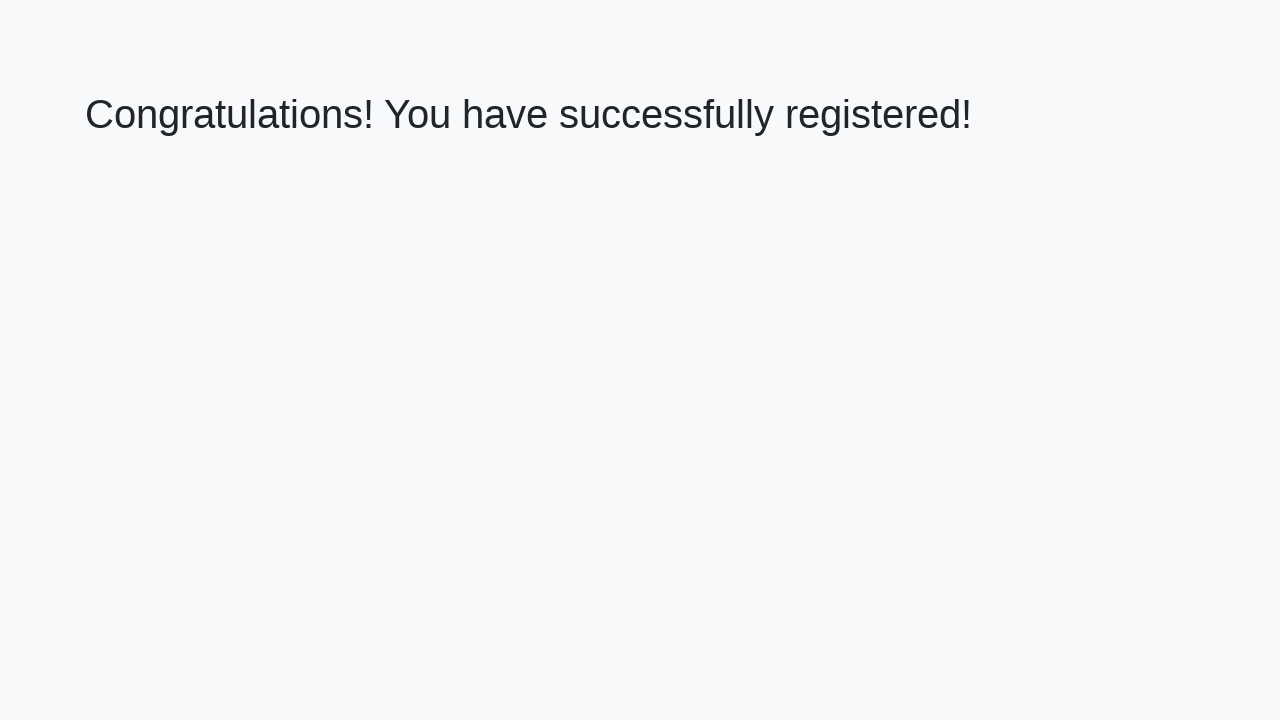

Verified successful registration message
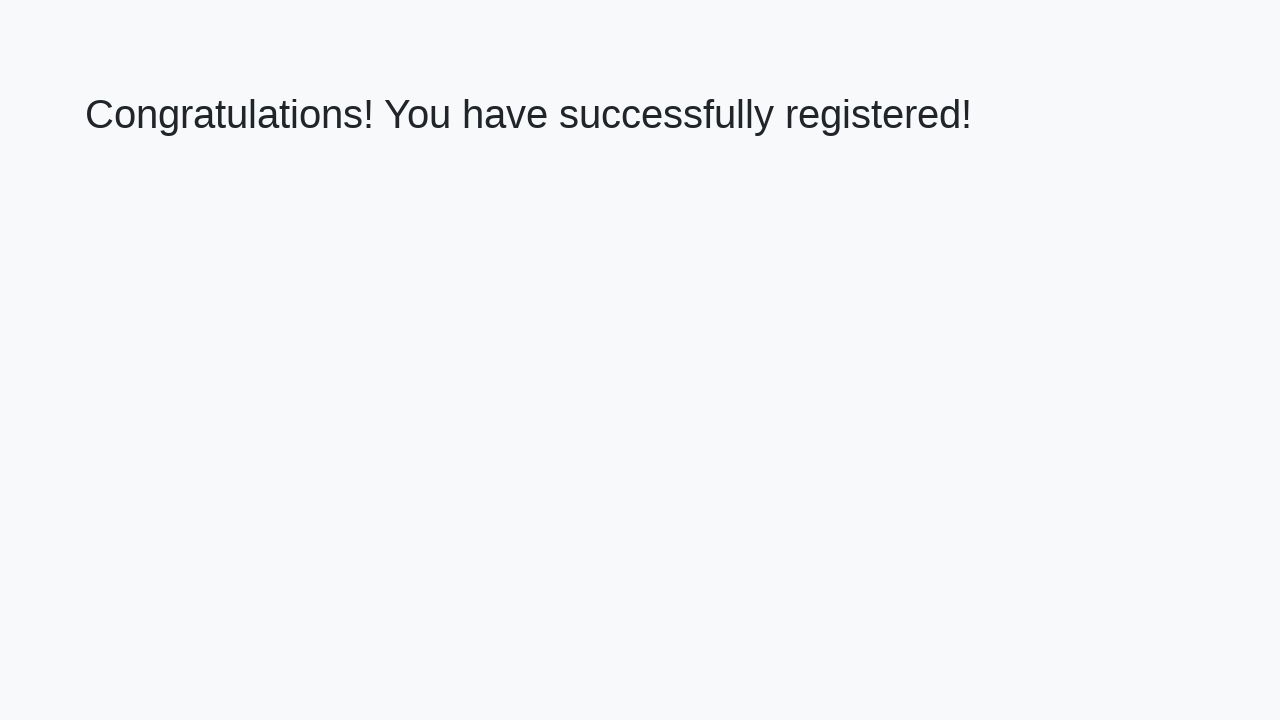

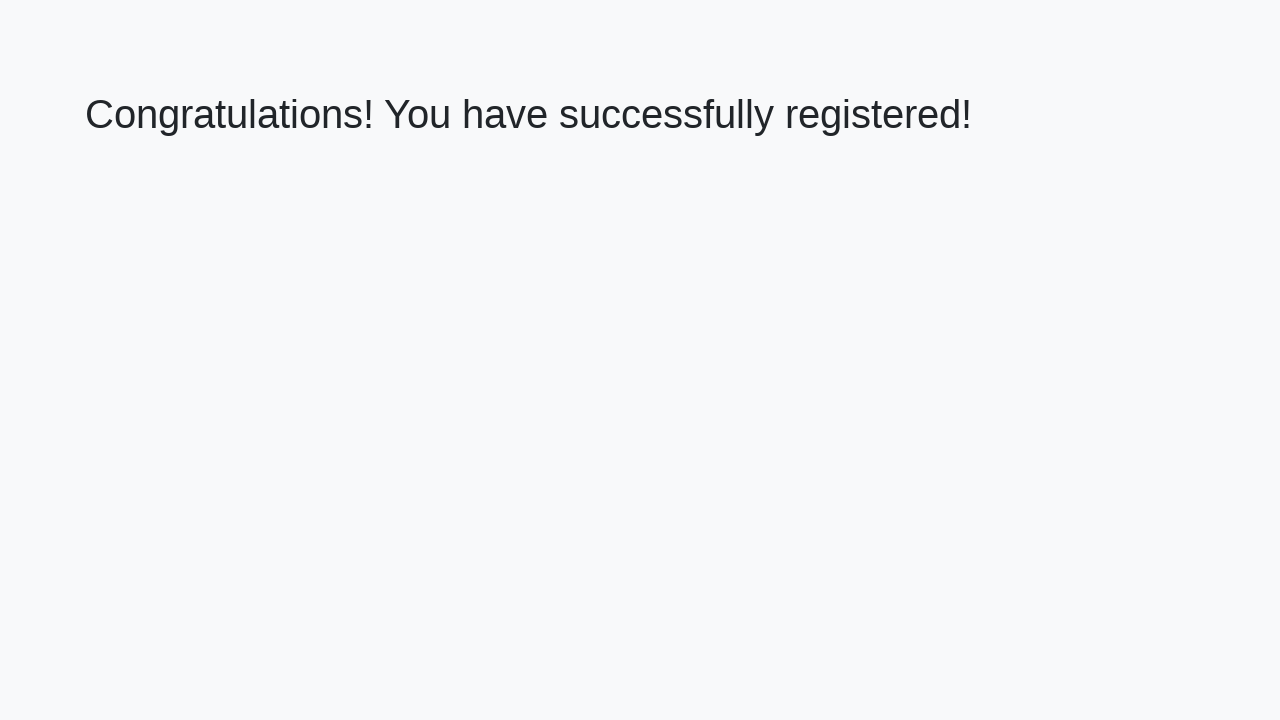